Tests checkbox functionality by checking two checkboxes using XPath selectors and verifying they are checked

Starting URL: https://the-internet.herokuapp.com/checkboxes

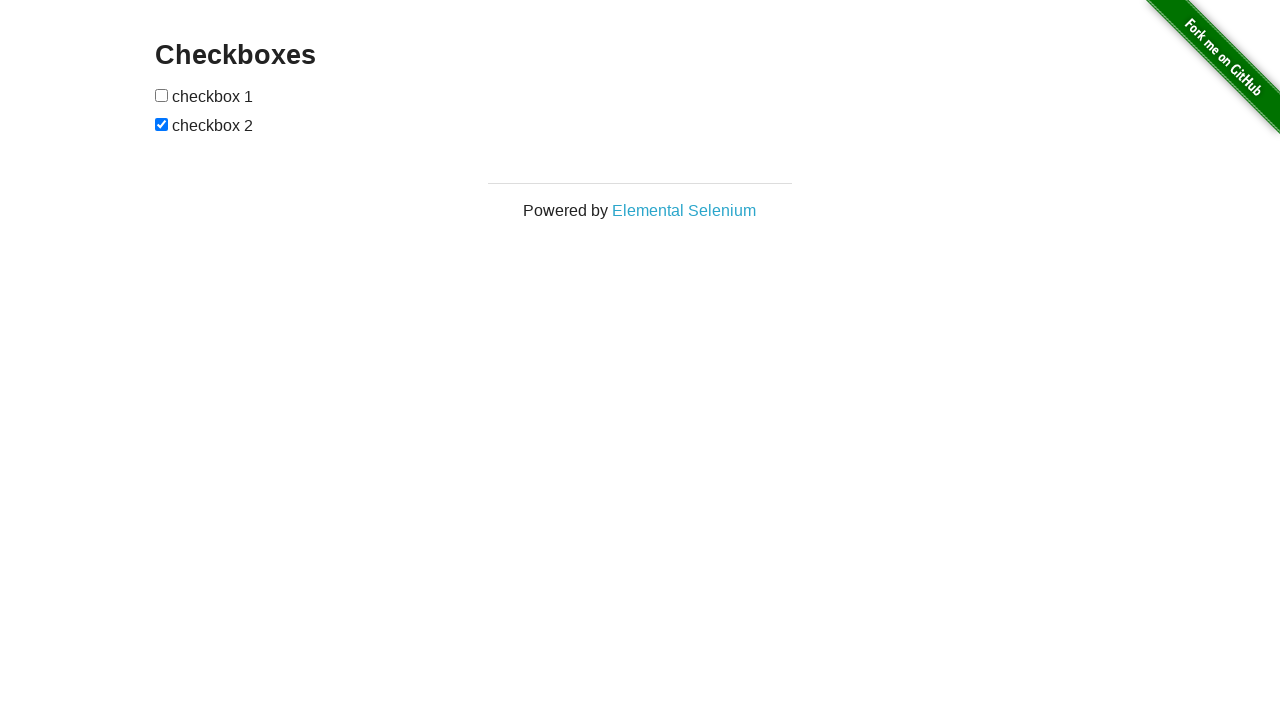

Clicked first checkbox to check it at (162, 95) on (//input[@type='checkbox'])[1]
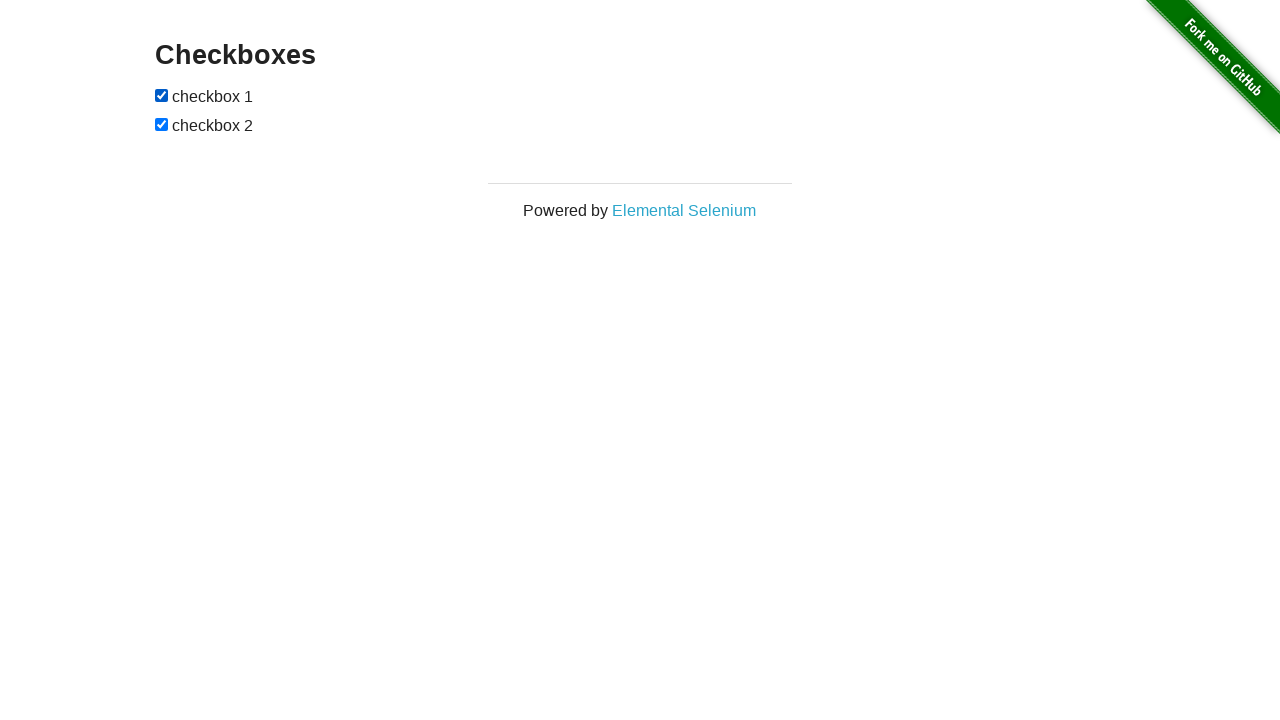

Verified first checkbox is checked
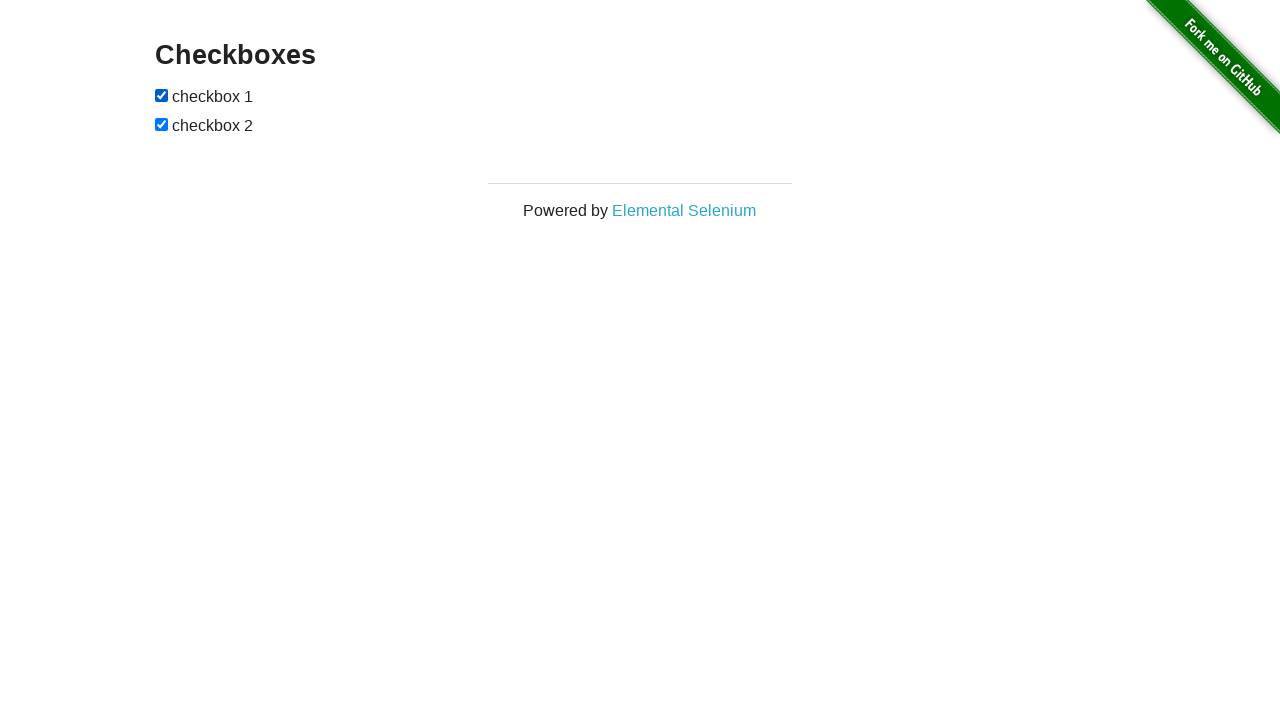

Second checkbox was already checked
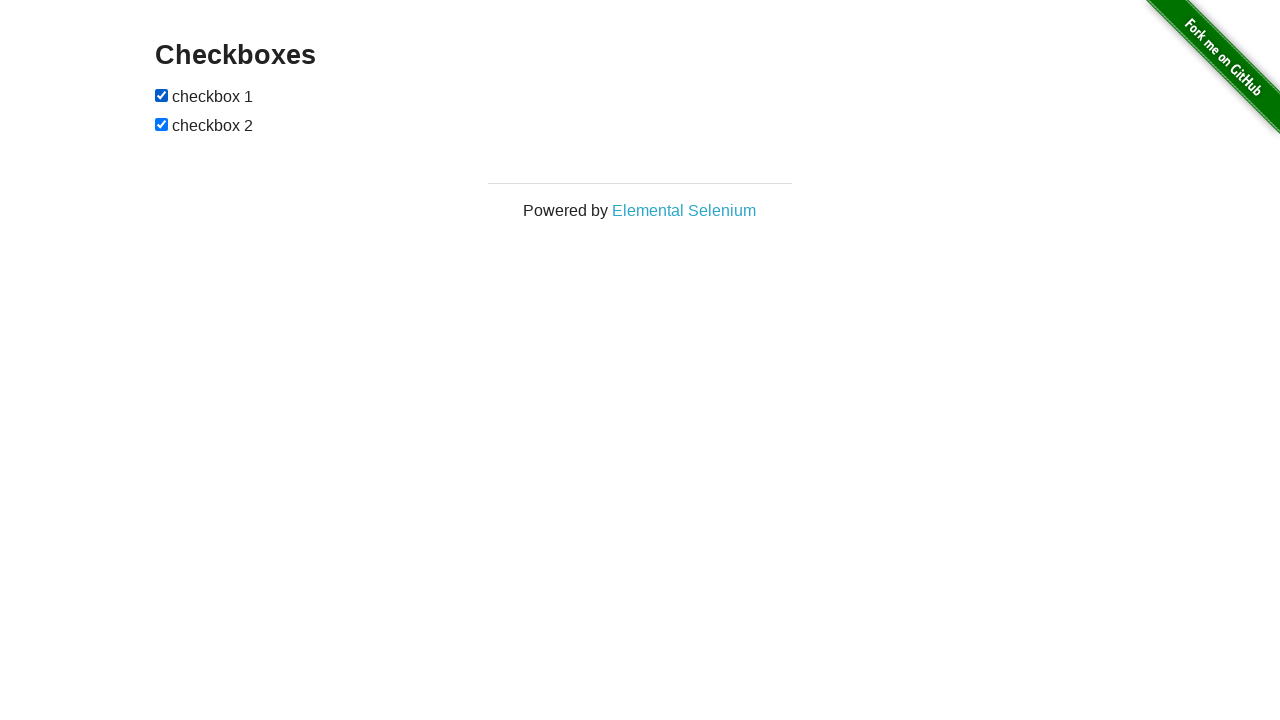

Verified second checkbox is checked
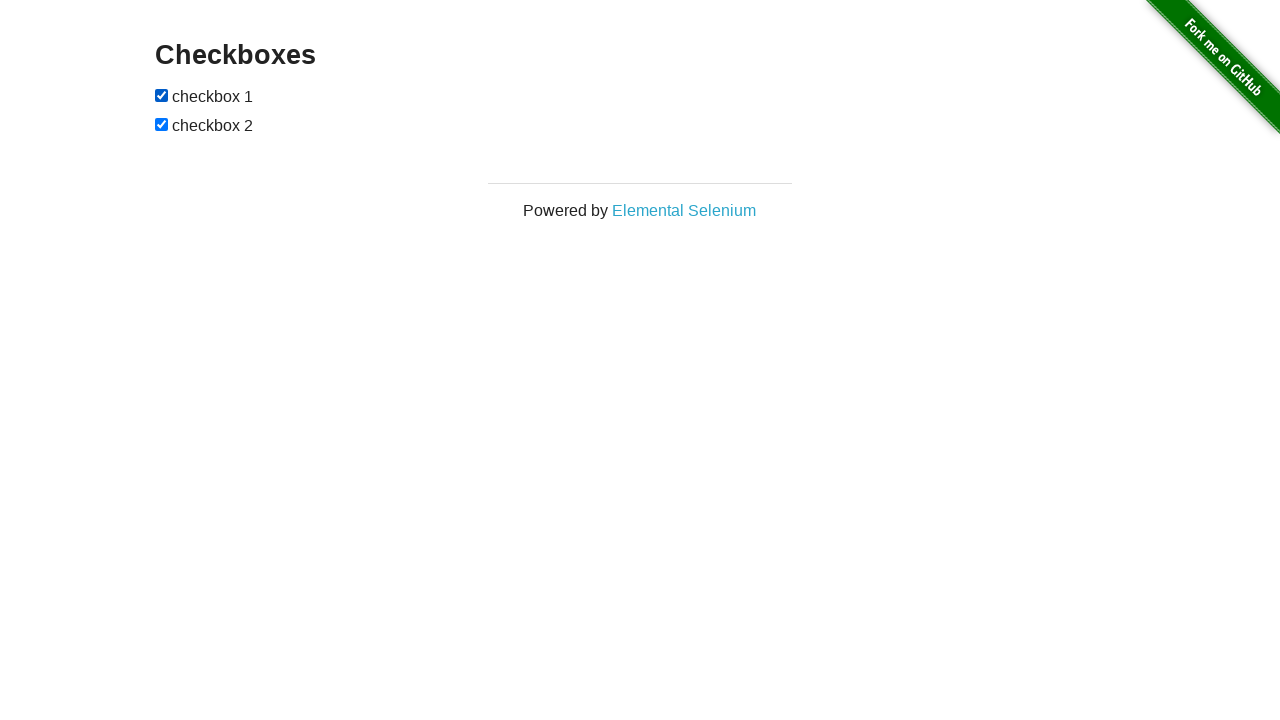

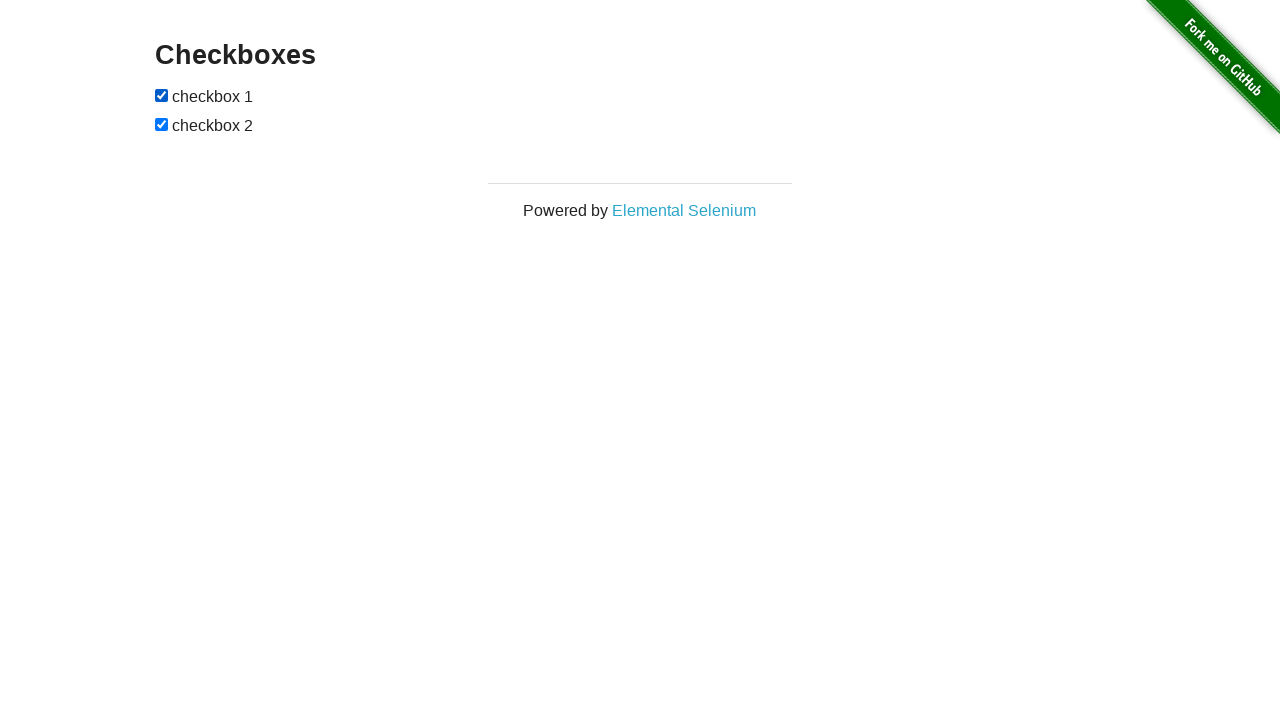